Navigates to OrangeHRM page and verifies the page title

Starting URL: http://alchemy.hguy.co/orangehrm

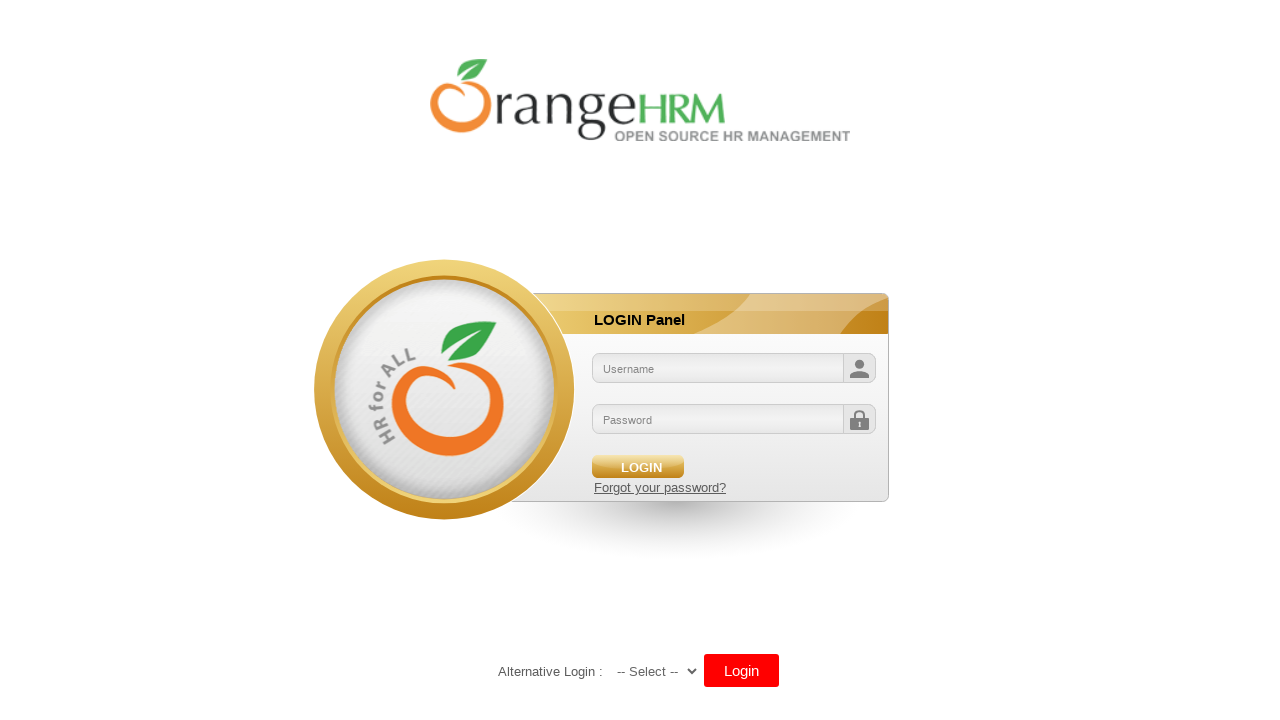

Navigated to OrangeHRM page at http://alchemy.hguy.co/orangehrm
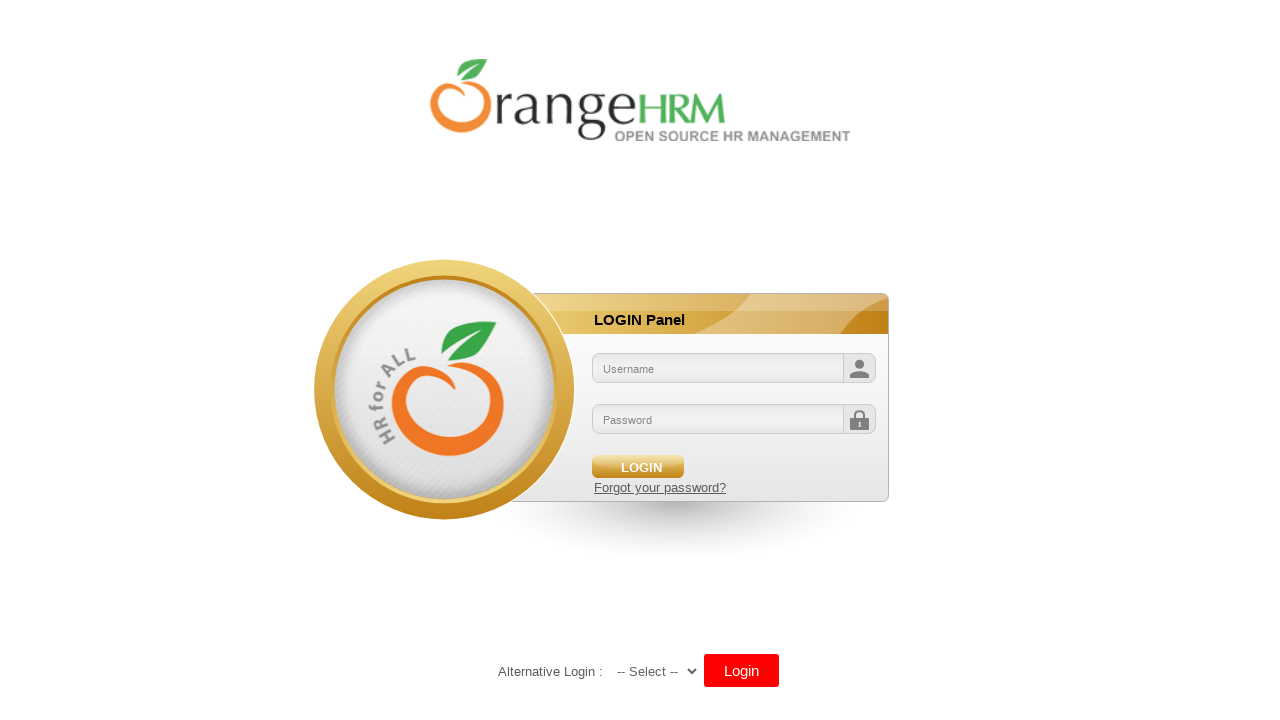

Verified page title is 'OrangeHRM'
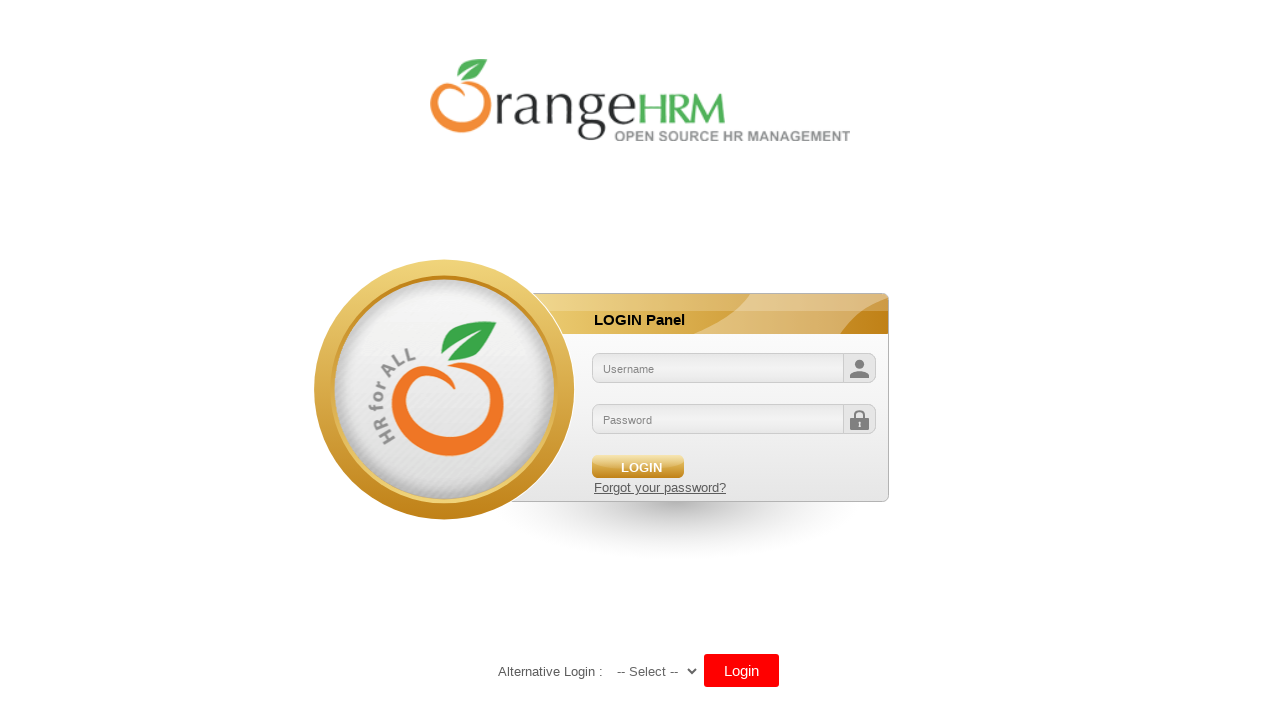

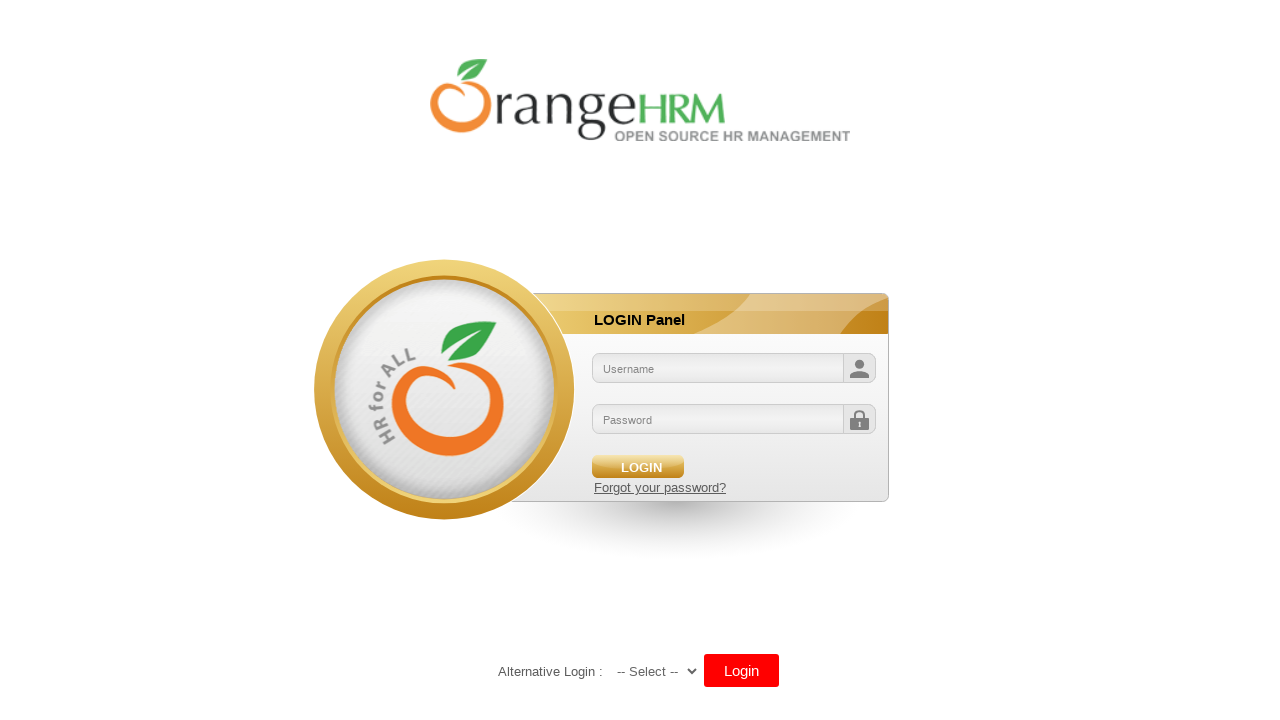